Tests dynamic loading by clicking Start button and verifying "Hello World!" text appears

Starting URL: https://the-internet.herokuapp.com/dynamic_loading/2

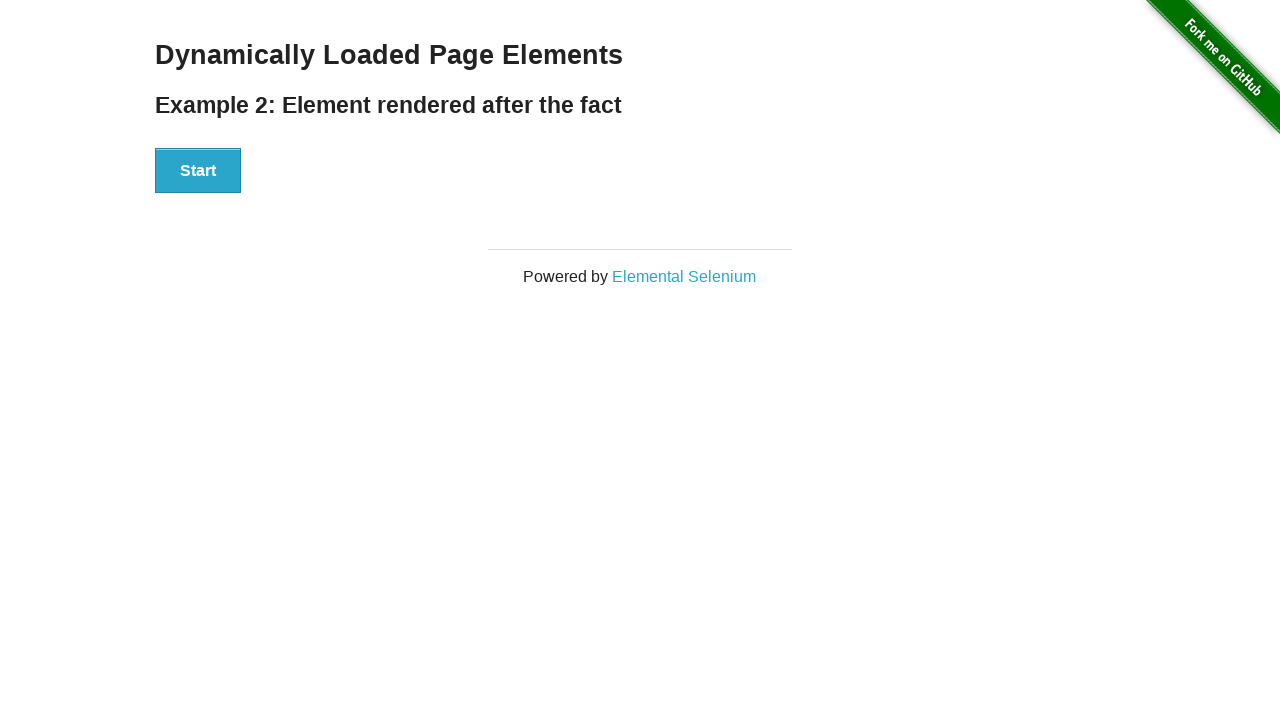

Clicked Start button to trigger dynamic loading at (198, 171) on xpath=//button
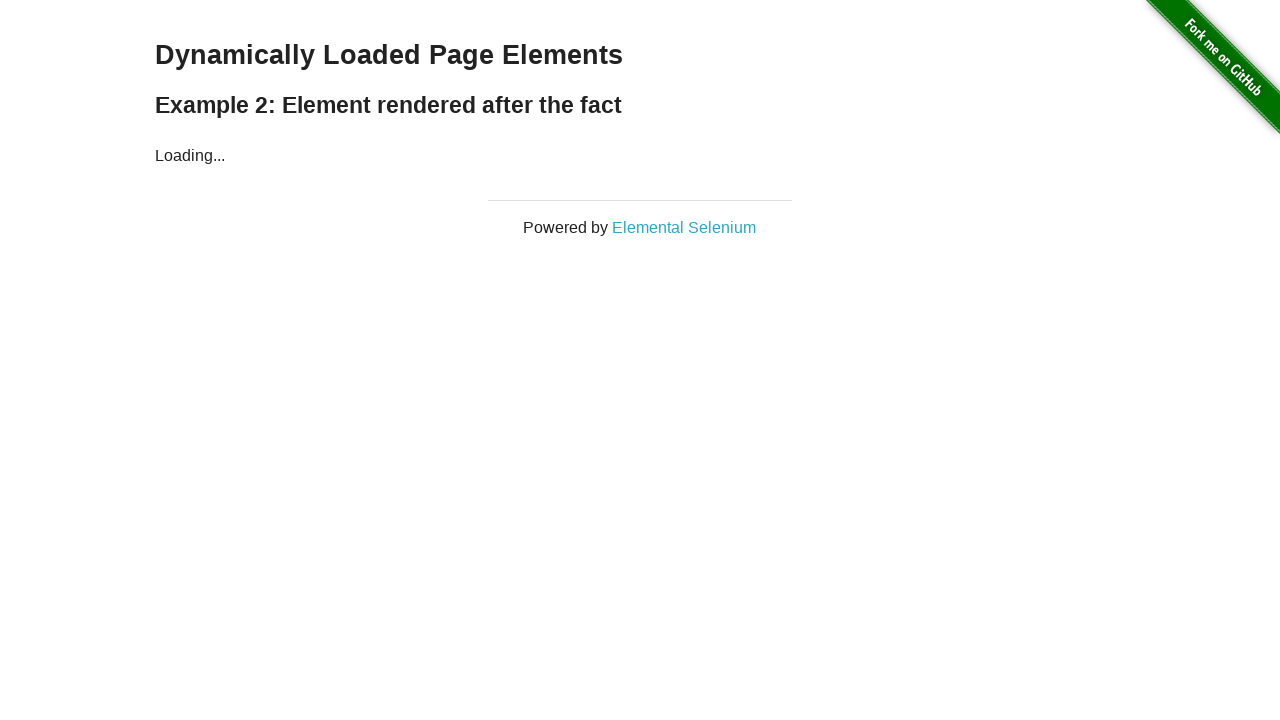

Waited for 'Hello World!' text to appear
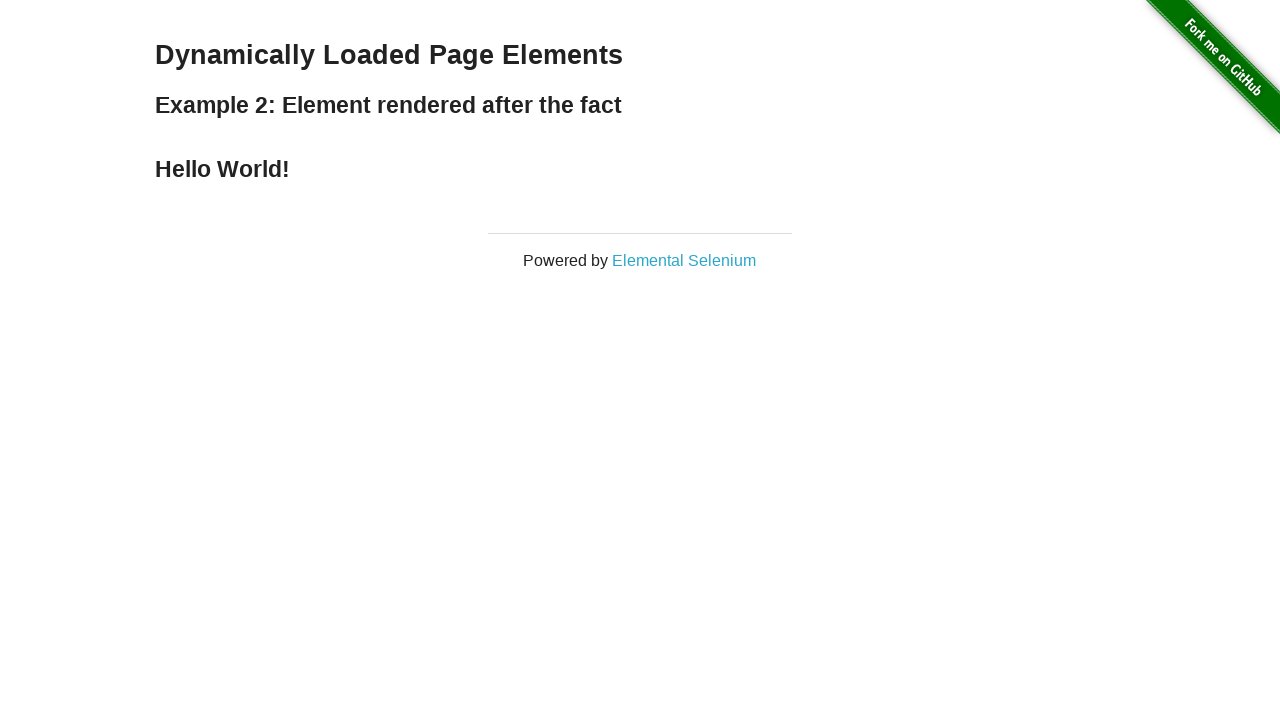

Located 'Hello World!' element
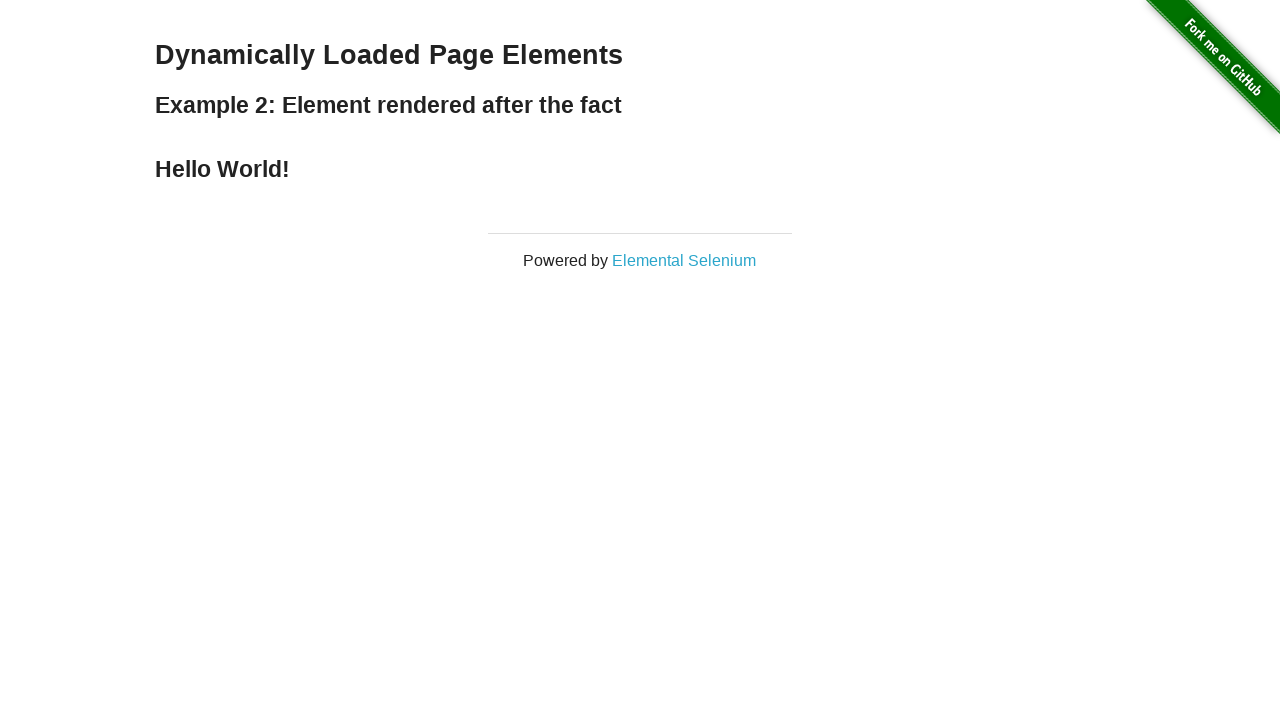

Verified 'Hello World!' text content matches expected value
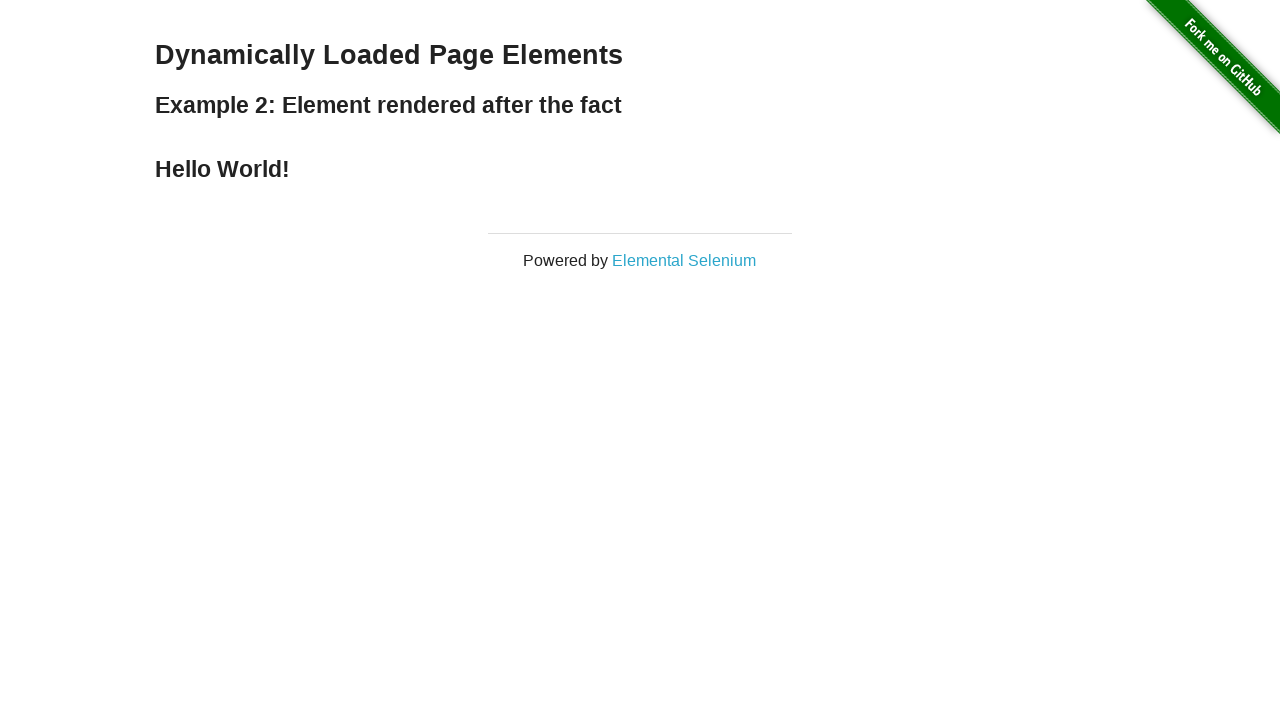

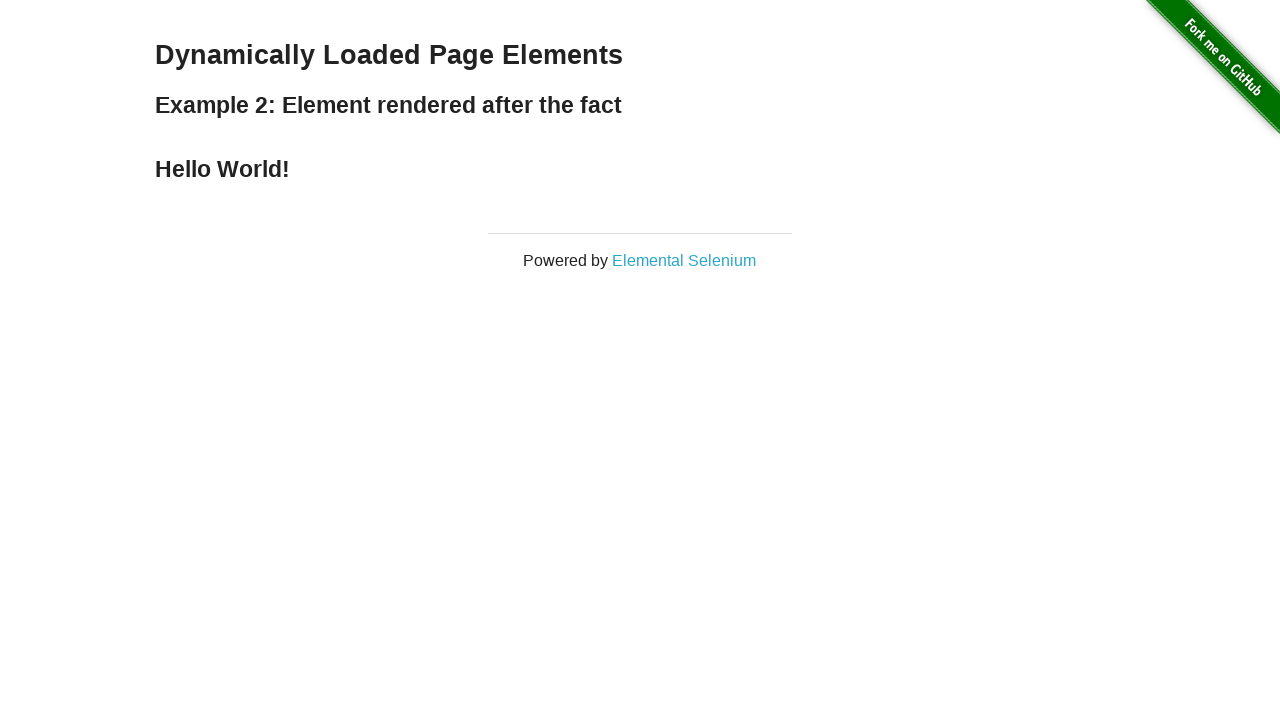